Tests table interaction by clicking a column button and taking a screenshot

Starting URL: https://kitchen.applitools.com/ingredients/table

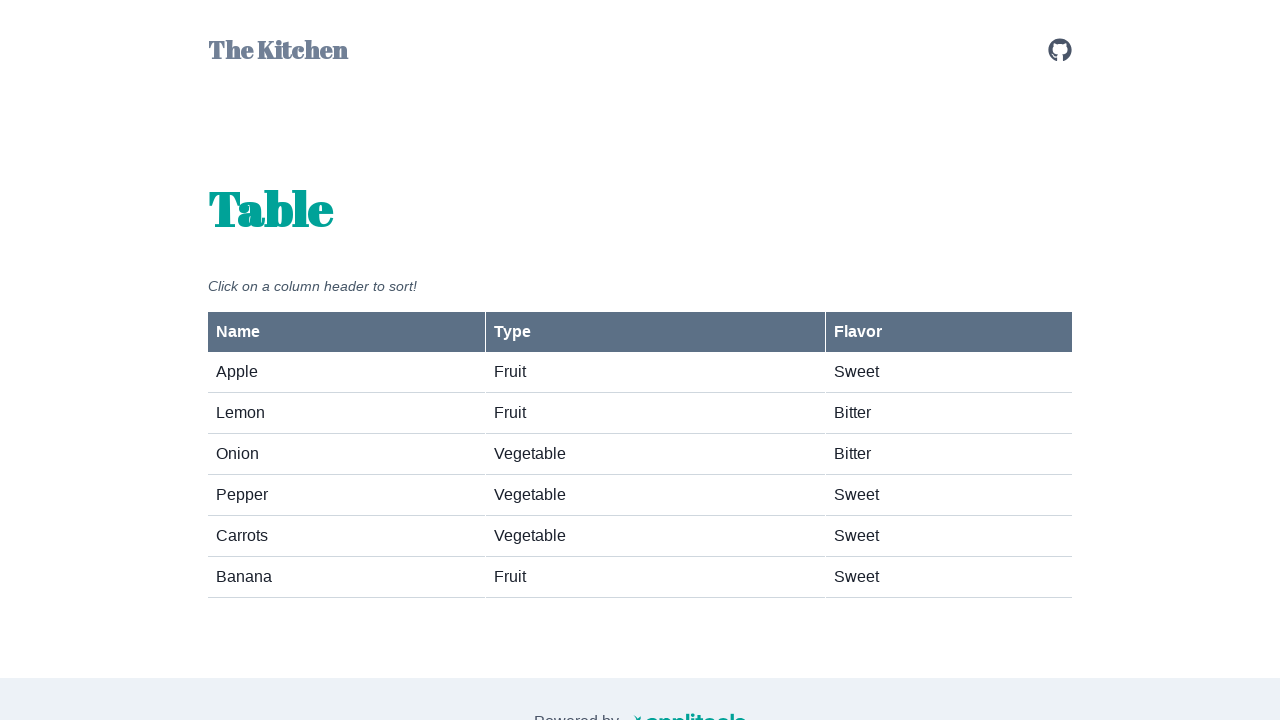

Clicked the column button for name at (346, 332) on #column-button-name
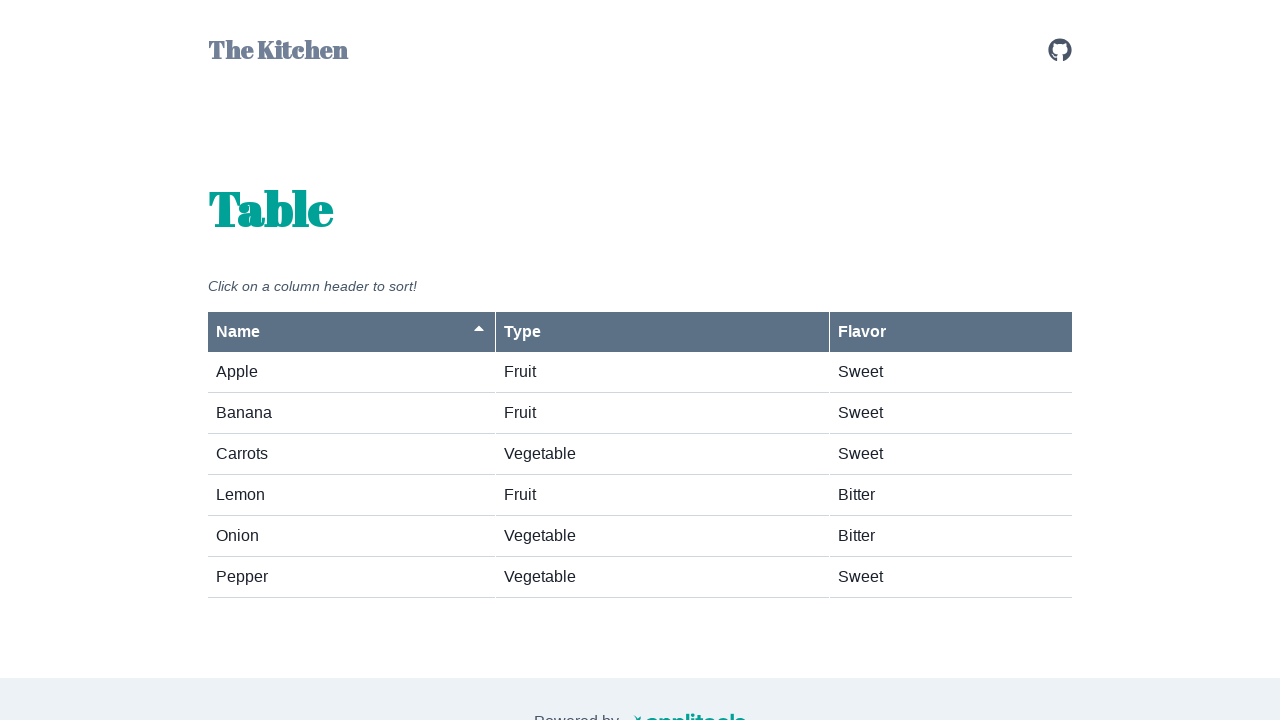

Took screenshot after clicking column button
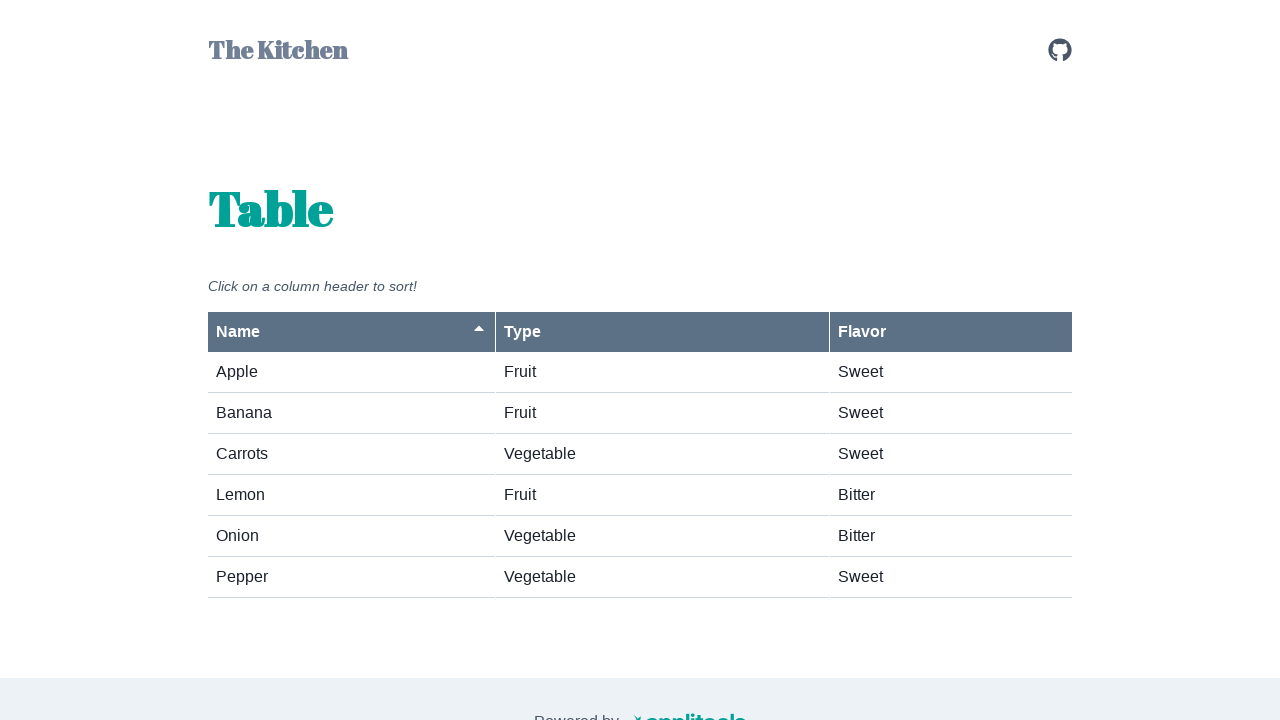

Waited for fruits-vegetables element to be visible
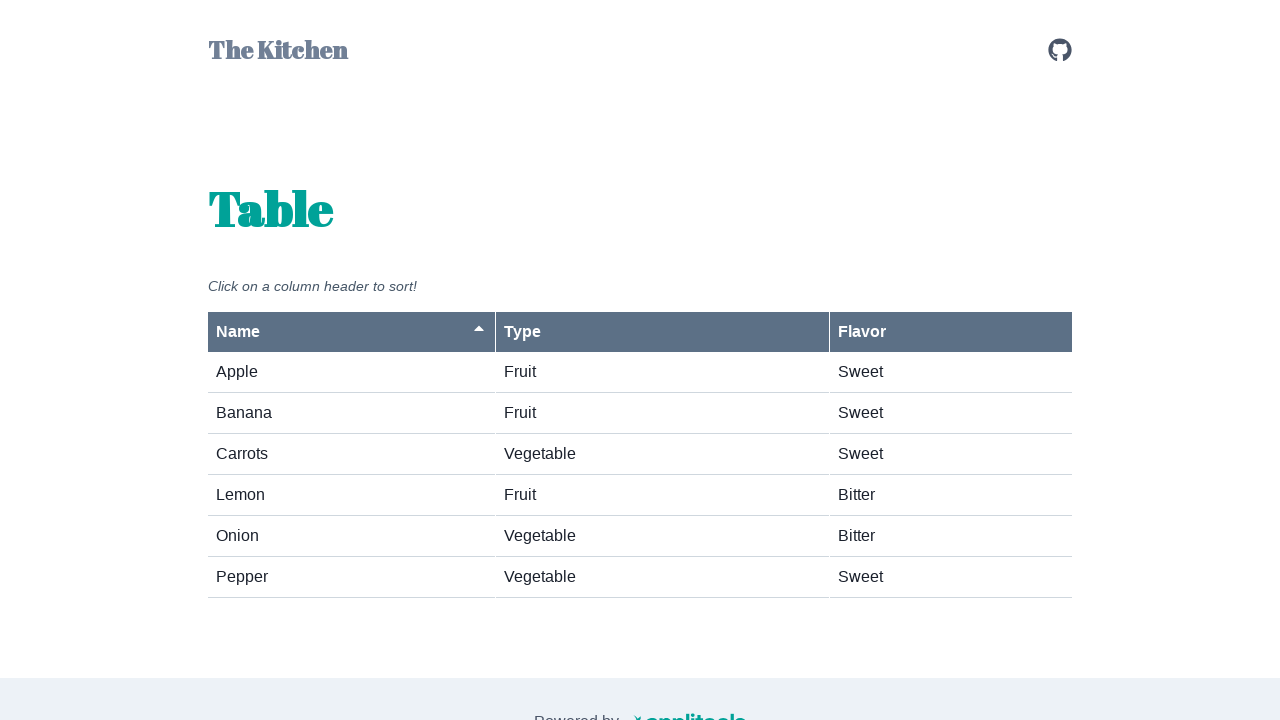

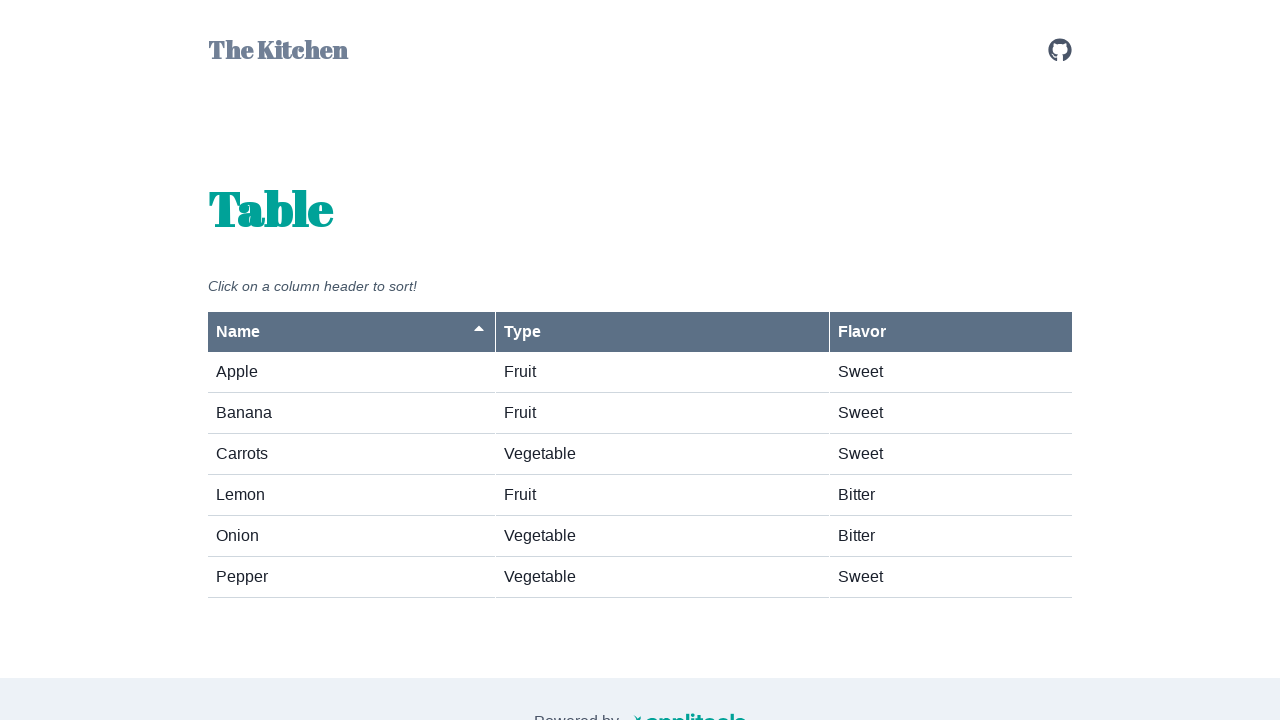